Tests navigation from the homepage to the About page by clicking the About link and verifying the page heading is displayed.

Starting URL: https://johnnyreilly.com

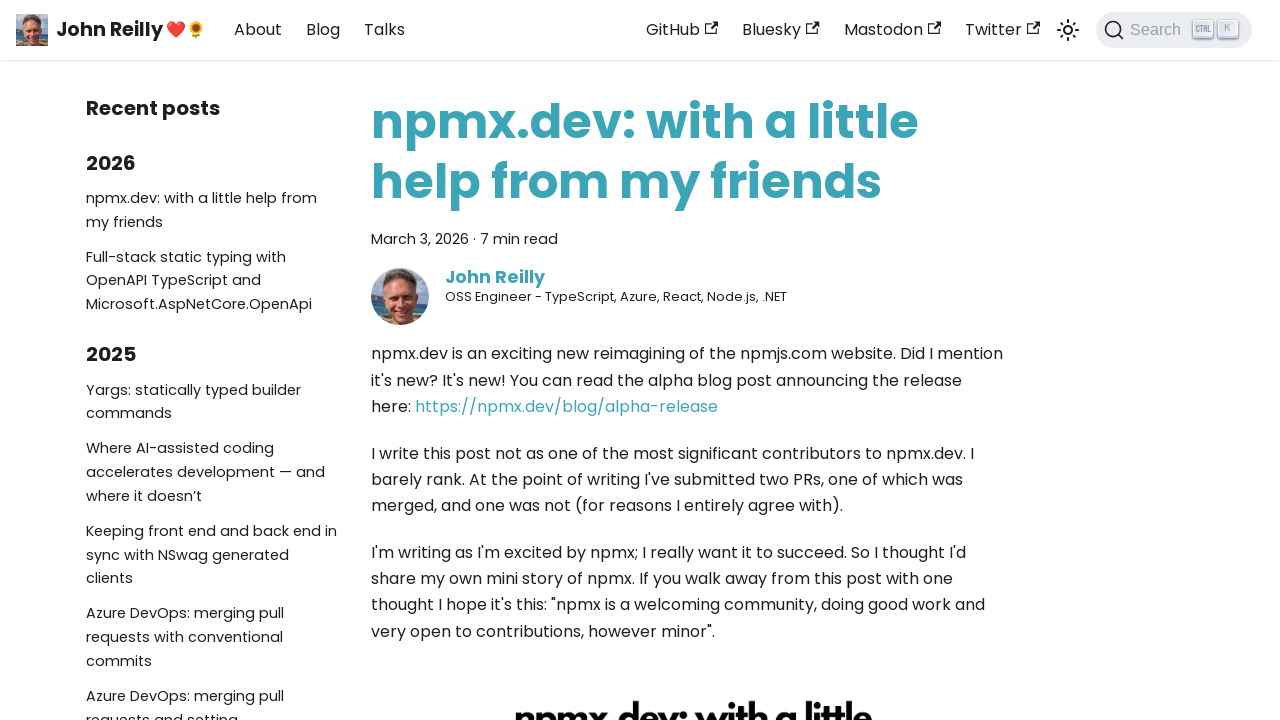

Clicked About link in navigation at (258, 30) on internal:role=link[name="About"s]
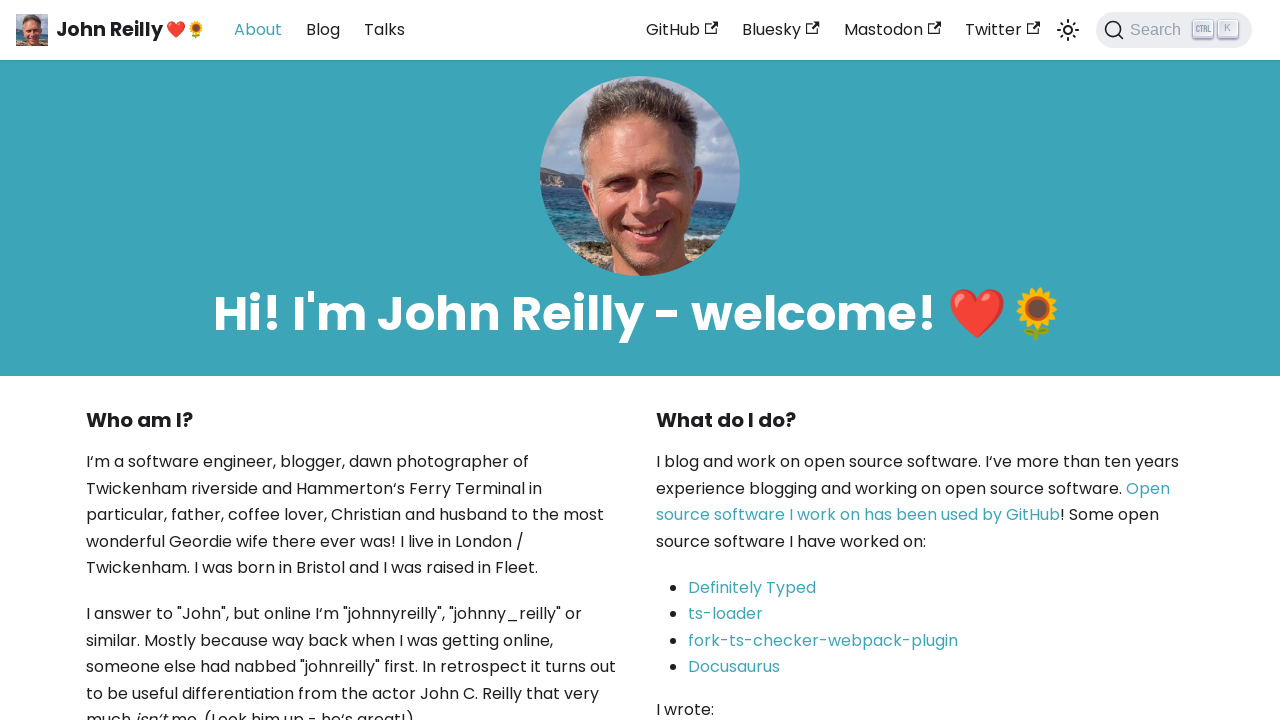

Located About page heading element
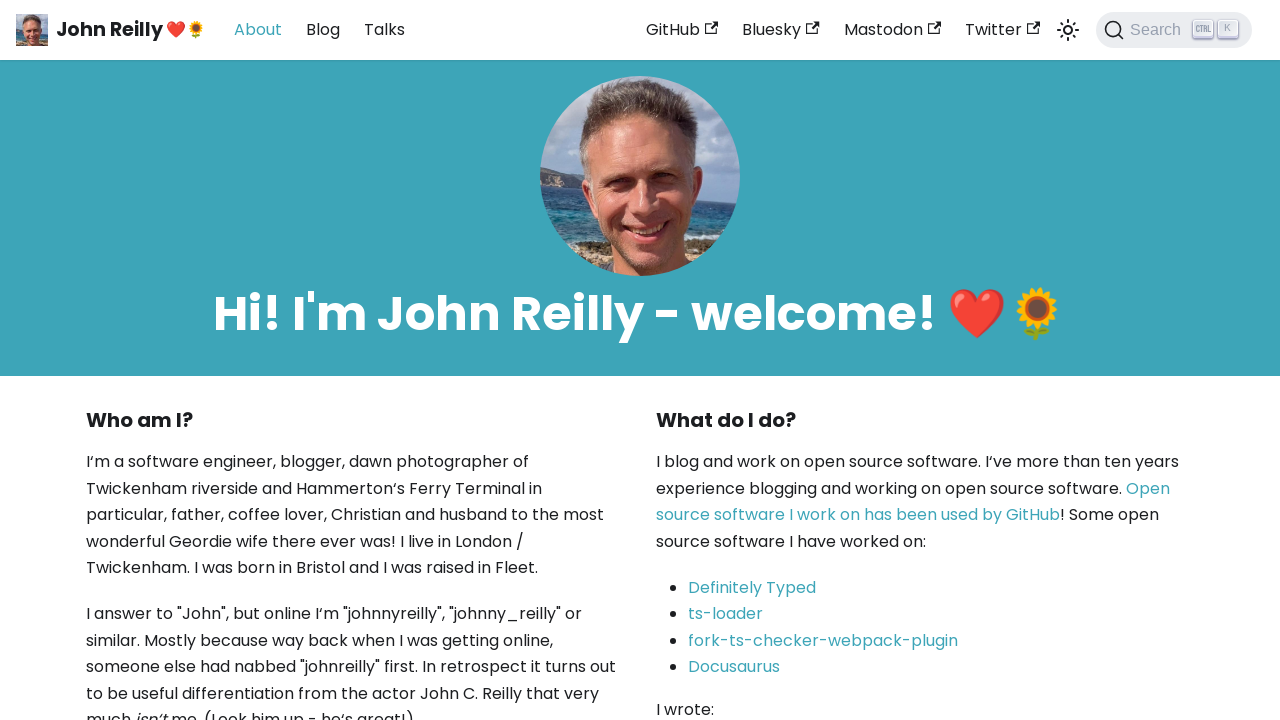

About page heading is now visible
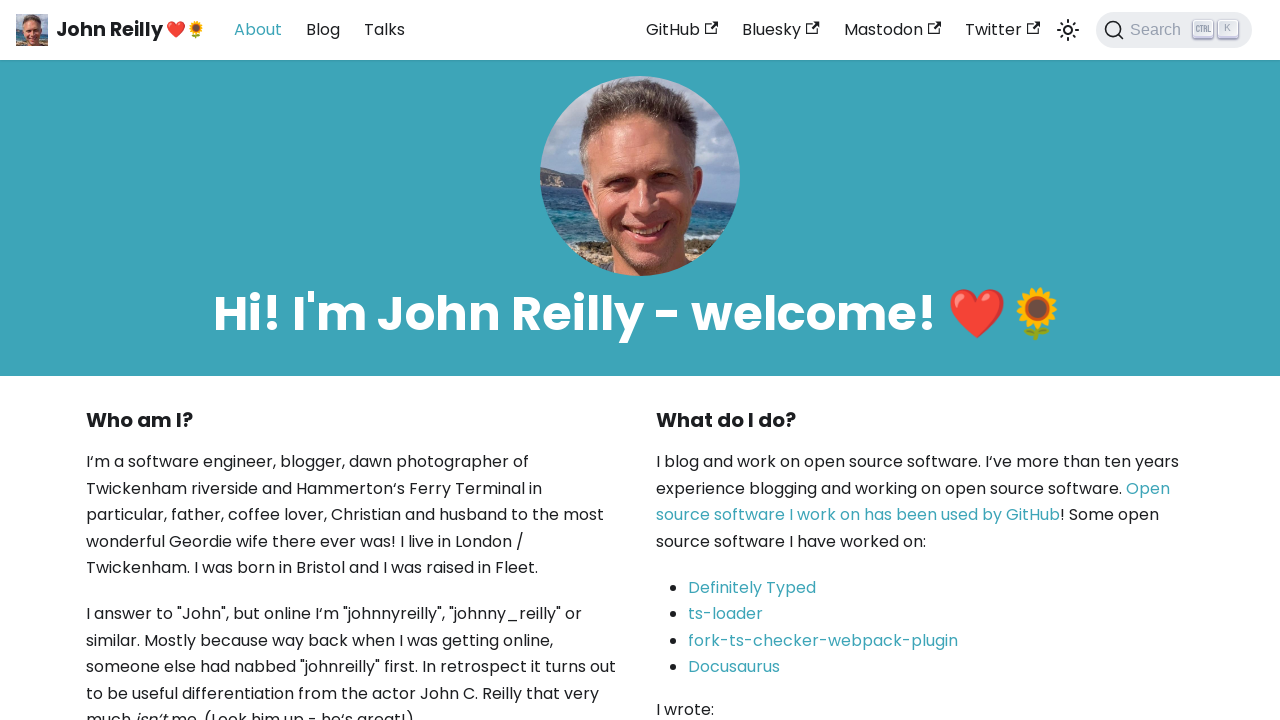

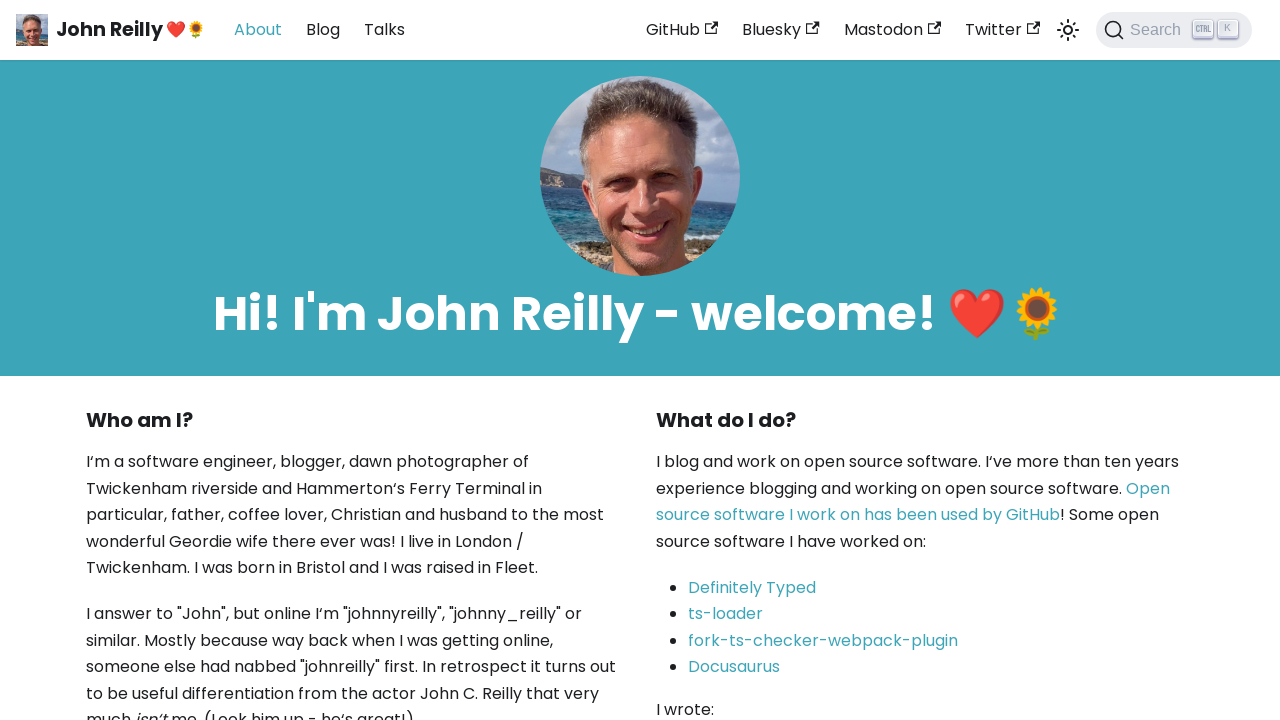